Tests iframe interaction by verifying default text content in a TinyMCE editor iframe, clearing it, typing new text, verifying page footer text, and clearing the editor again.

Starting URL: https://the-internet.herokuapp.com/iframe

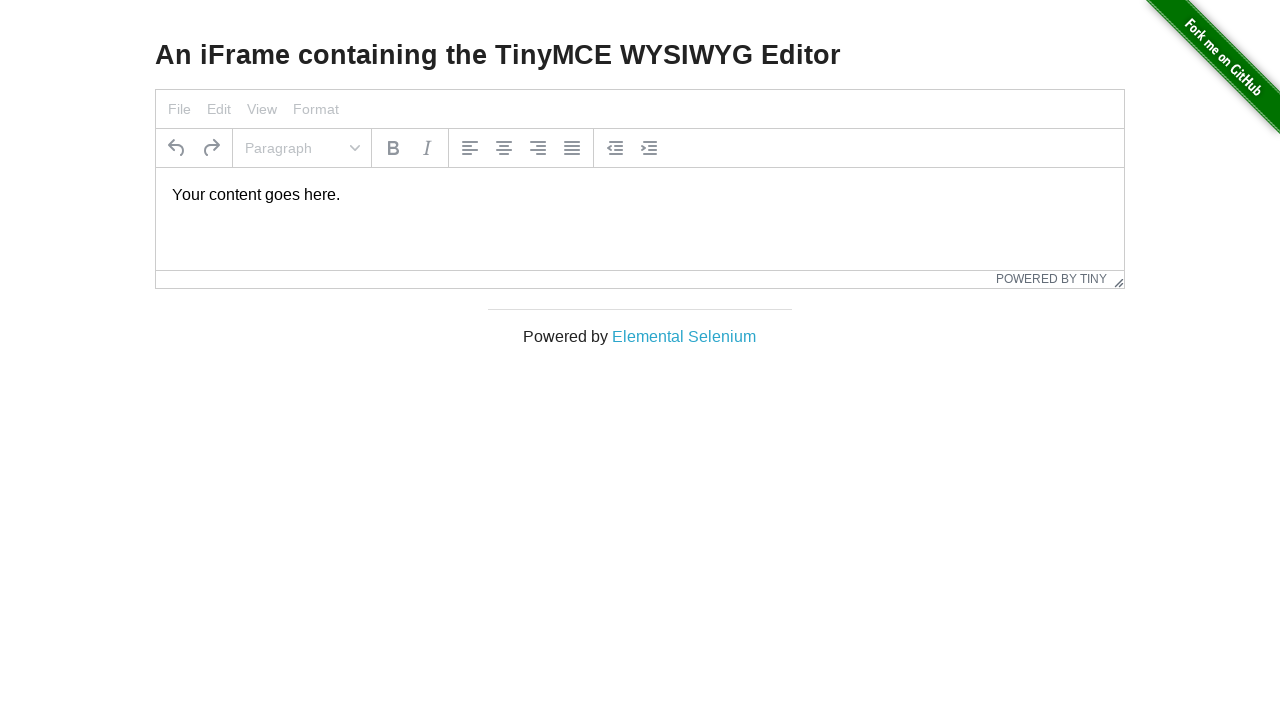

Waited for TinyMCE iframe to load
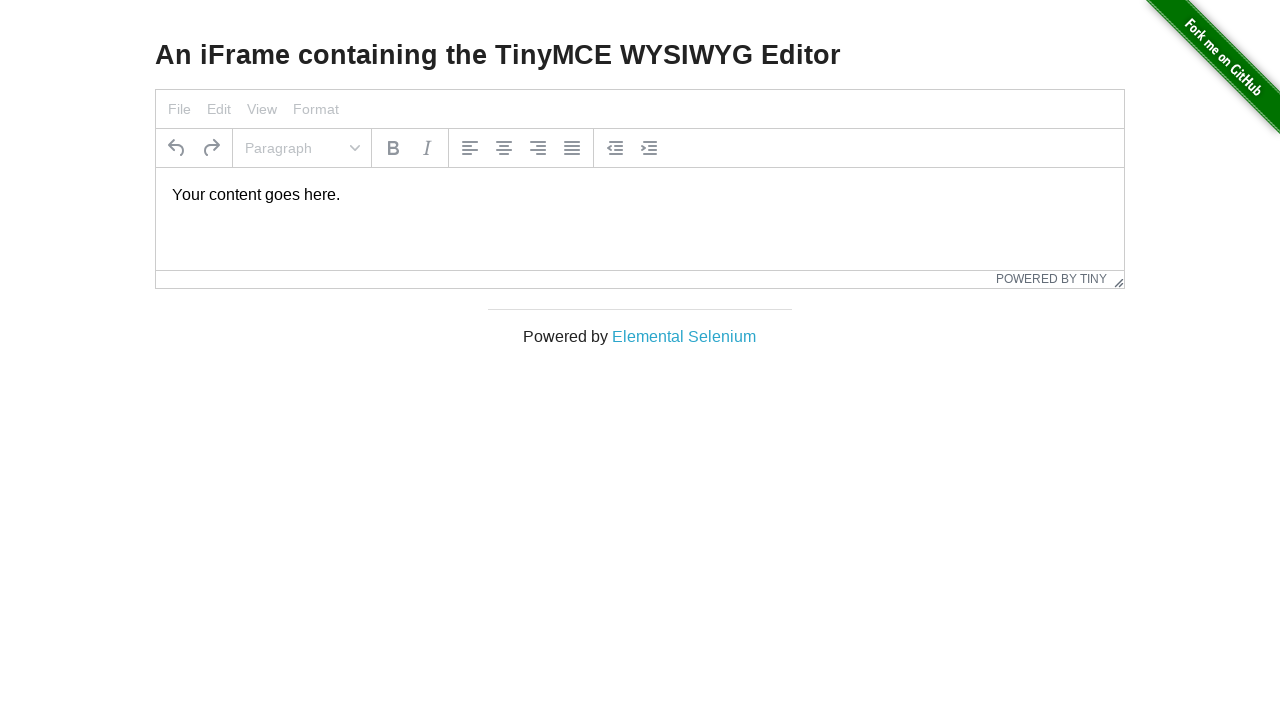

Located the TinyMCE iframe element
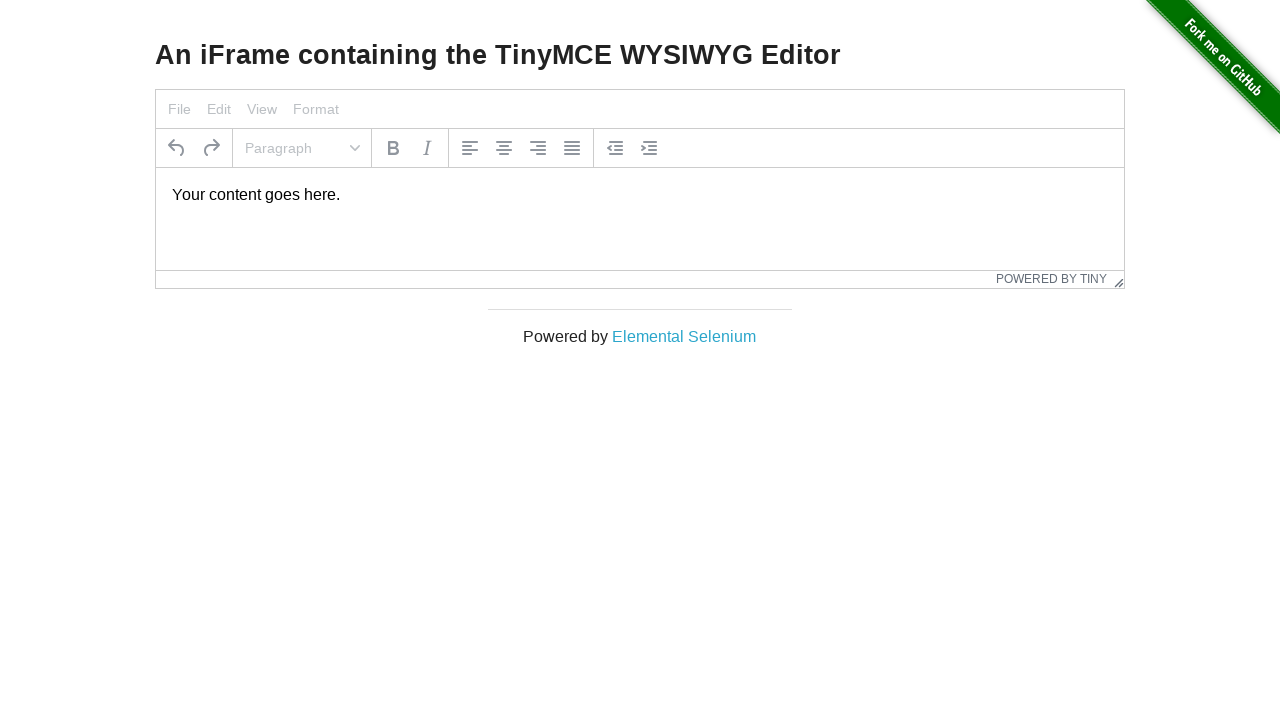

Located the editor body element inside iframe
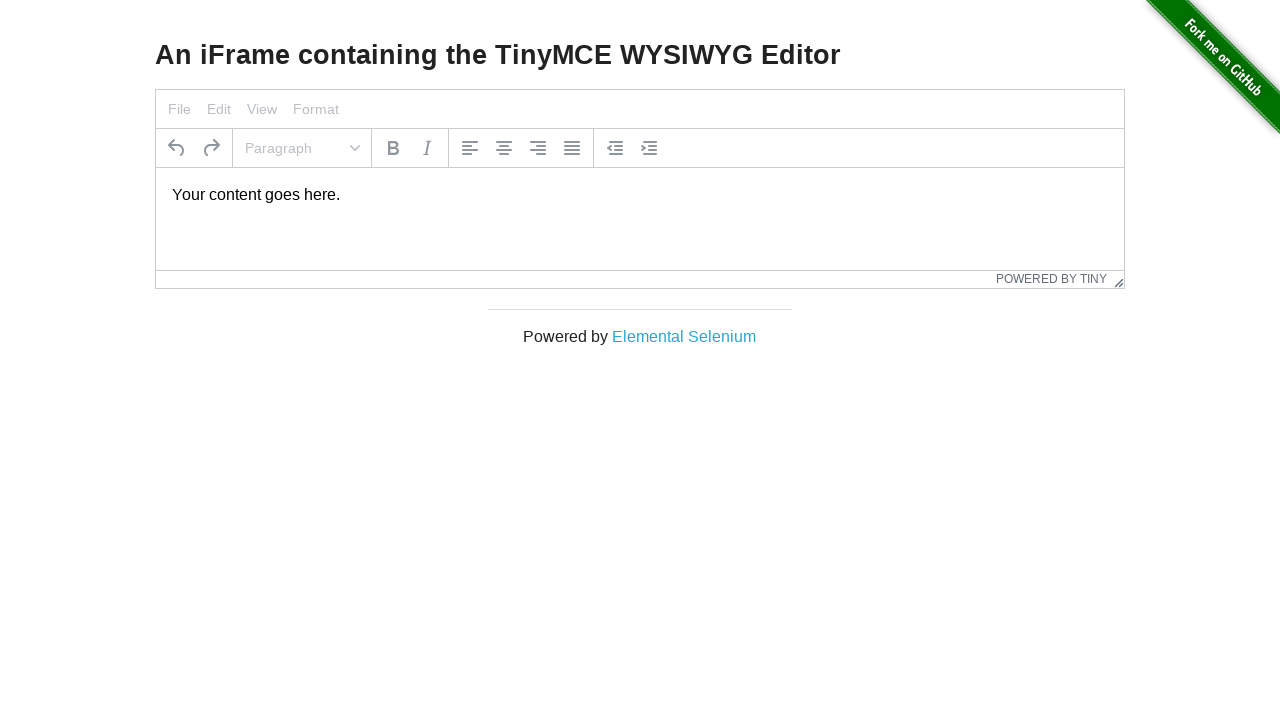

Waited 1000ms for iframe content to fully load
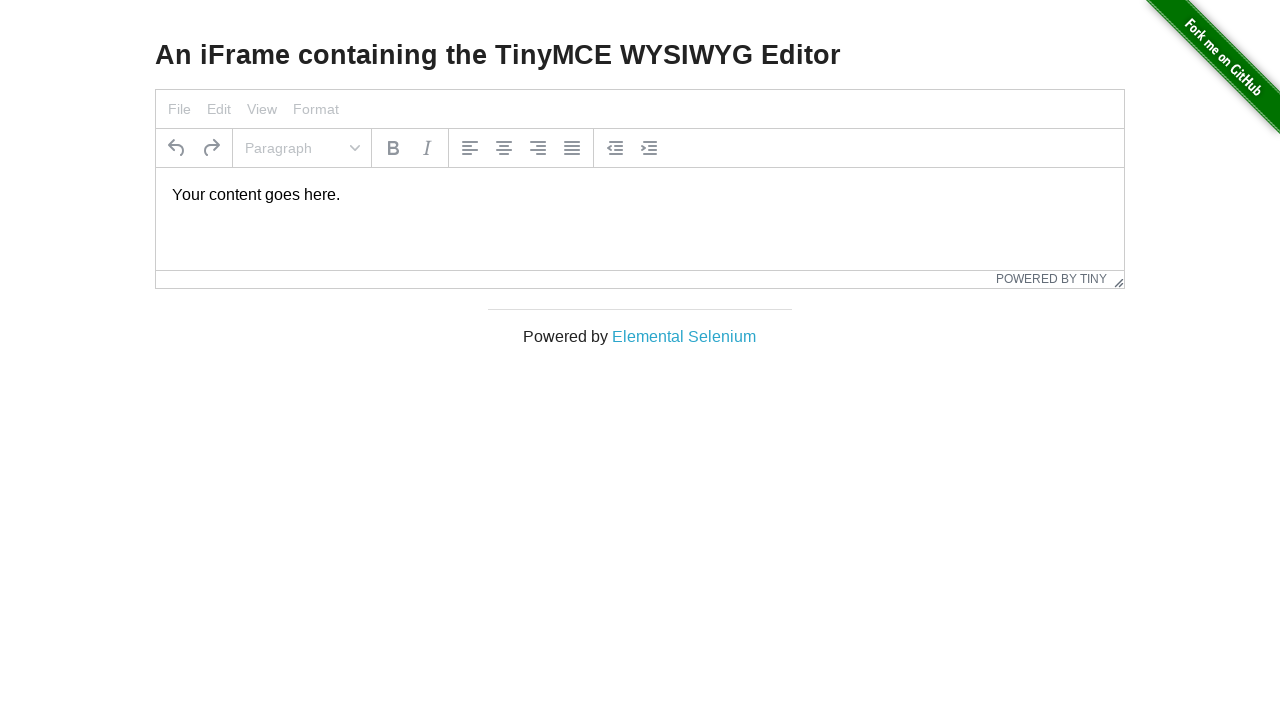

Clicked on editor body to focus it at (640, 195) on #mce_0_ifr >> internal:control=enter-frame >> body#tinymce p
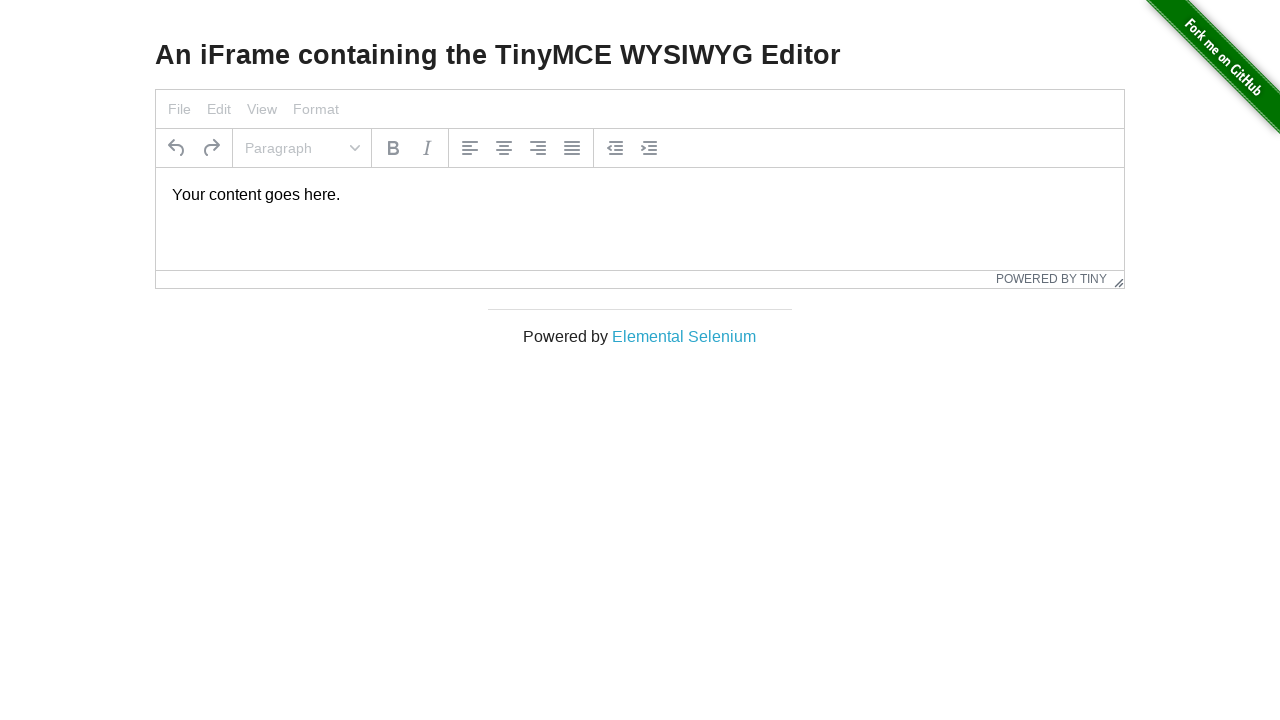

Selected all text in editor with Ctrl+A
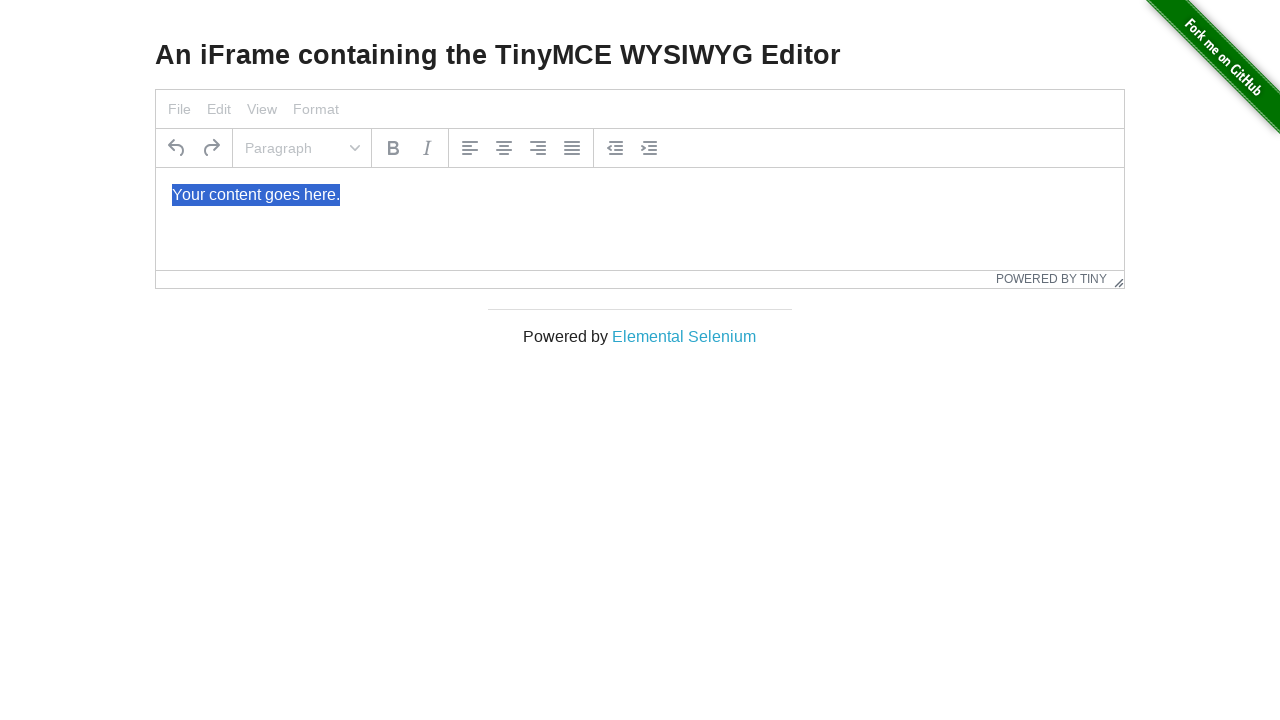

Deleted all selected text from editor
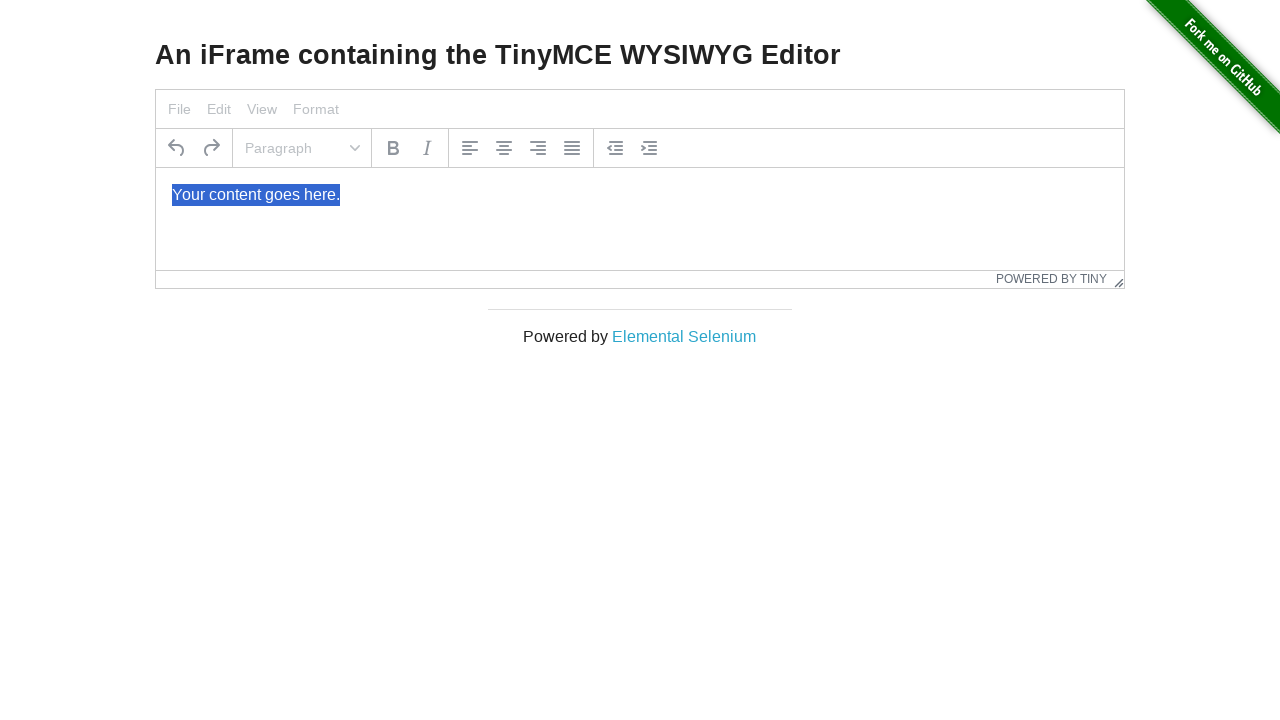

Typed new text 'Pazartesi cigerini yerim!!!' into editor on #mce_0_ifr >> internal:control=enter-frame >> body#tinymce p
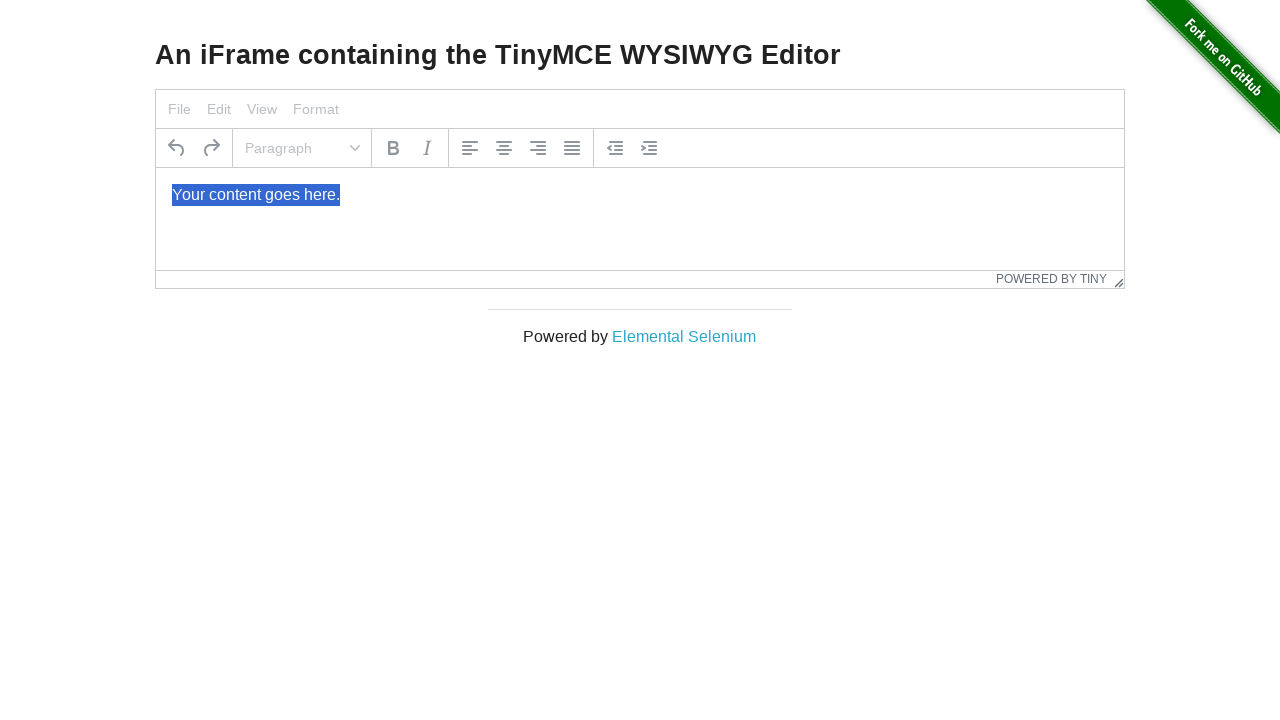

Waited for footer text to appear on main page
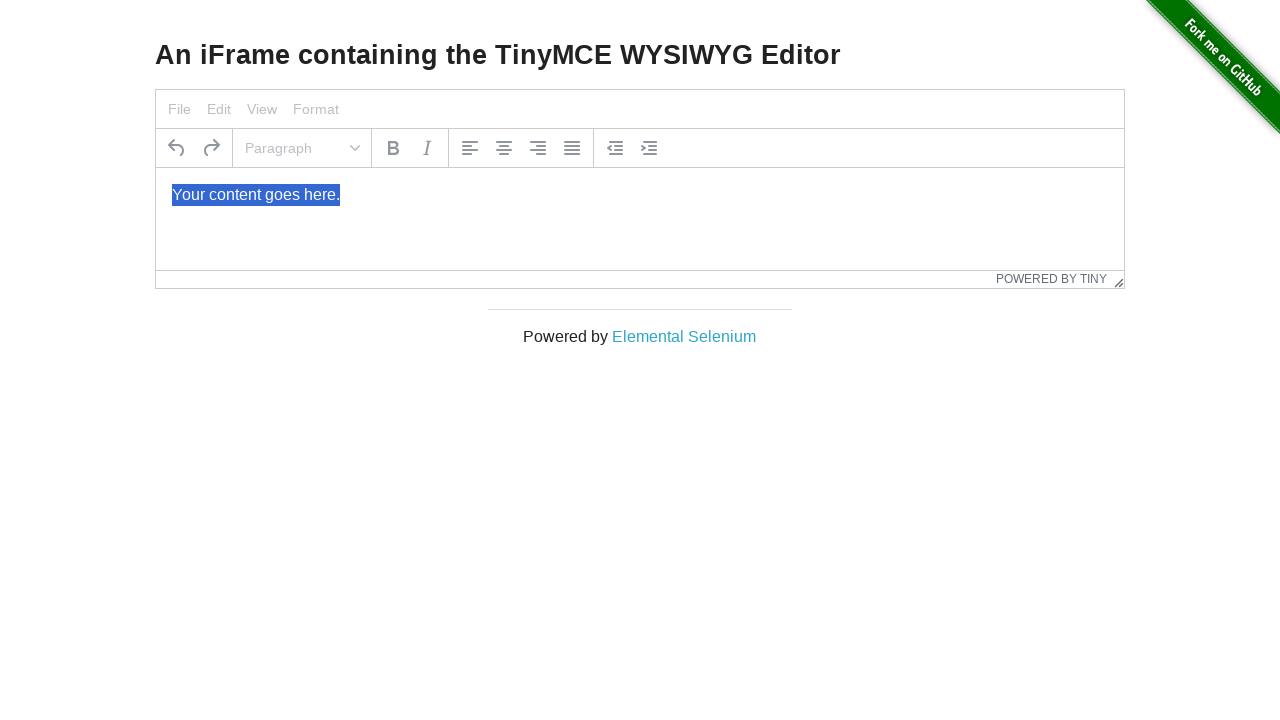

Clicked on editor body to focus it again at (640, 195) on #mce_0_ifr >> internal:control=enter-frame >> body#tinymce p
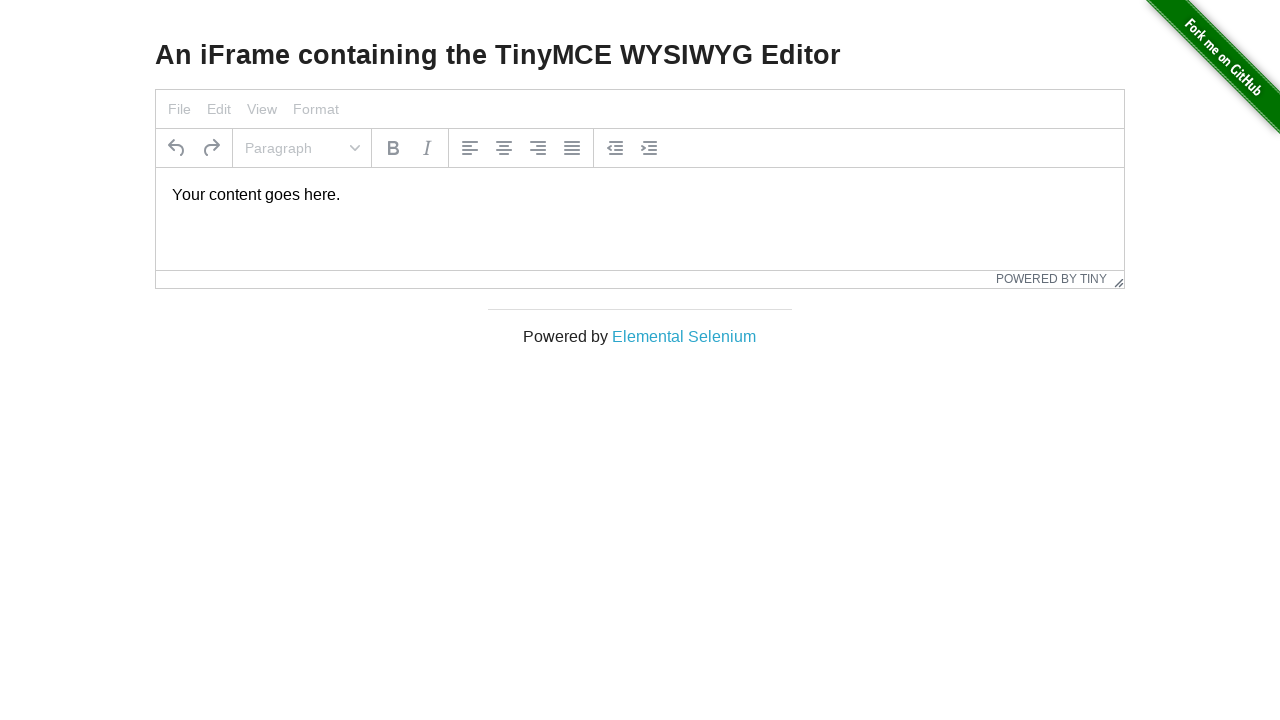

Selected all text in editor with Ctrl+A
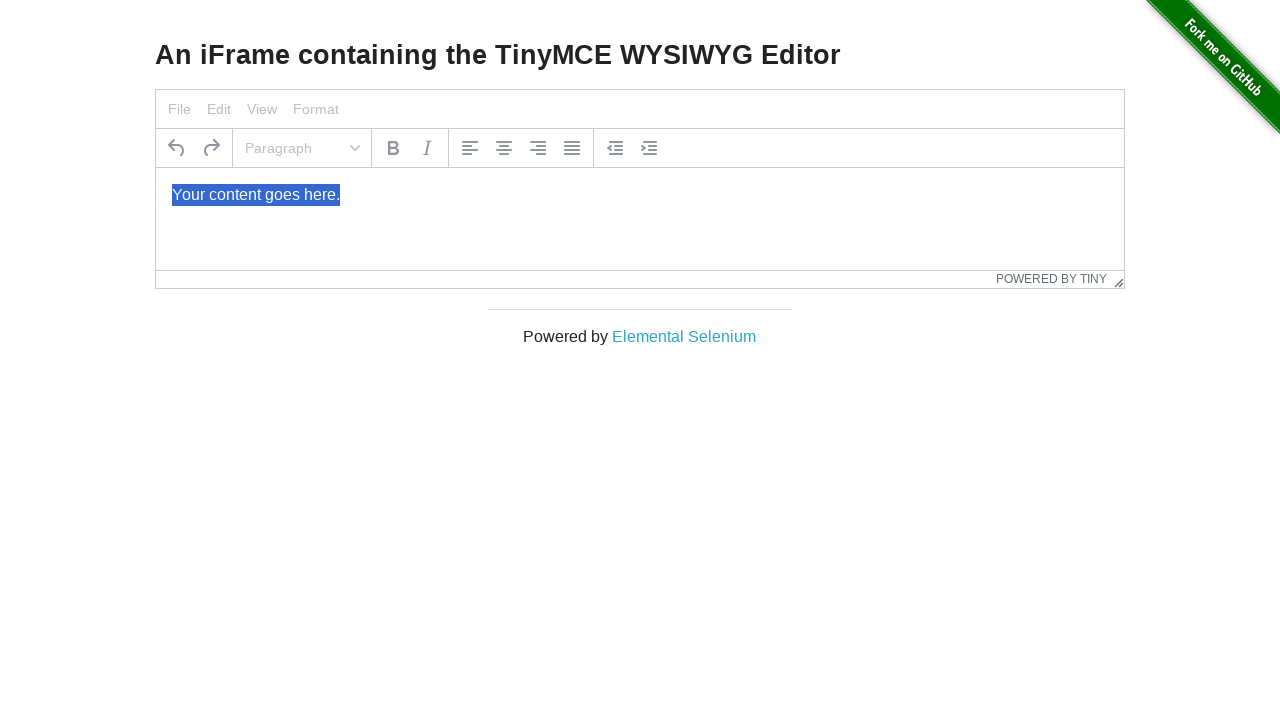

Deleted all text from editor to clear it
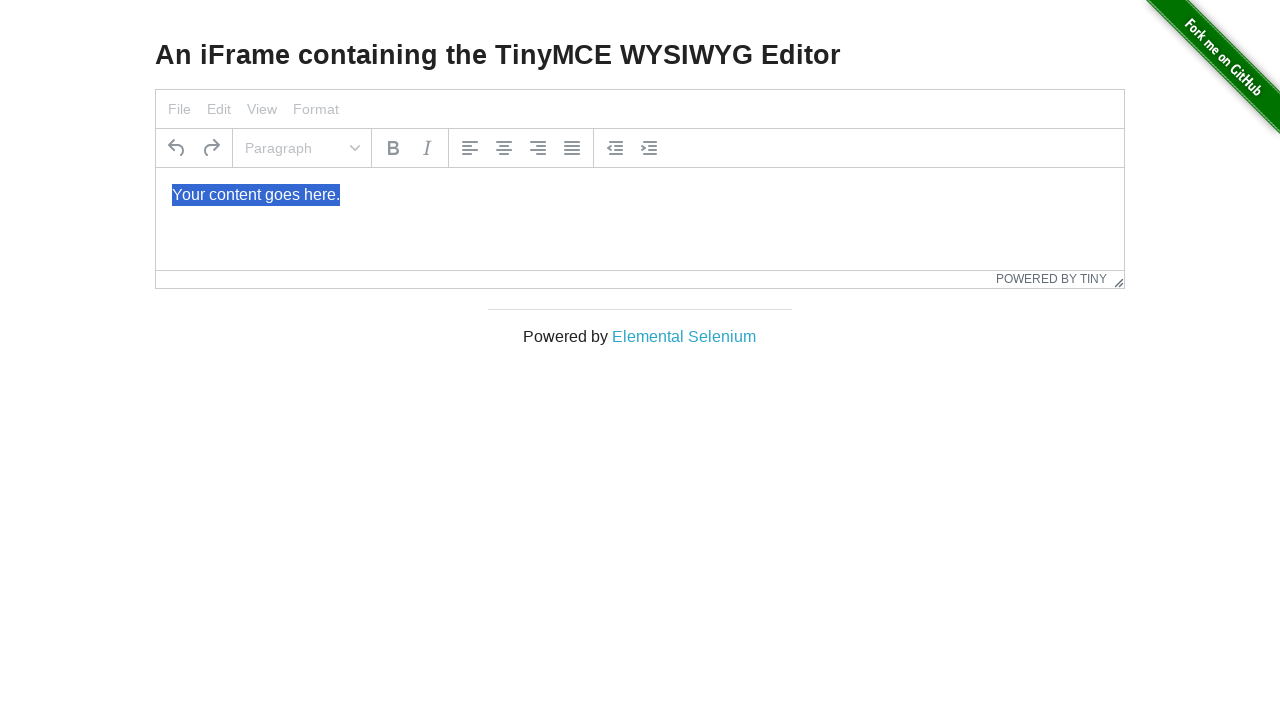

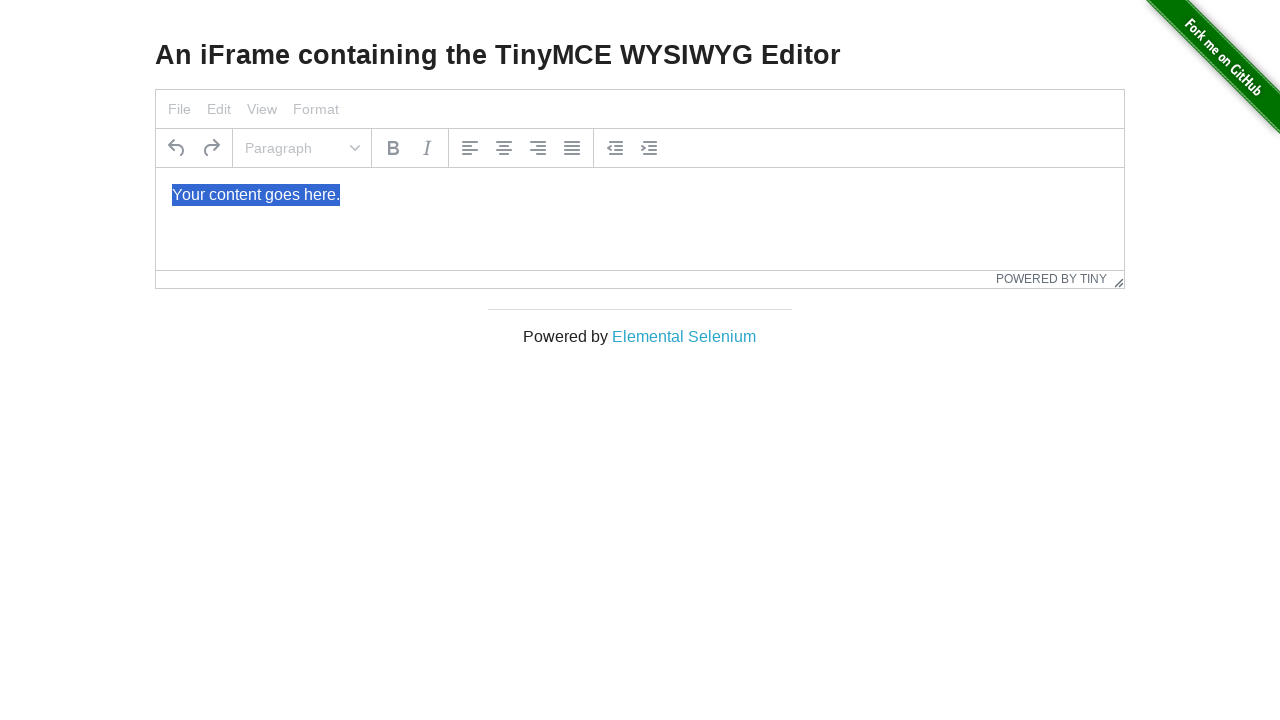